Tests a registration form page by verifying the page title and selecting "SDET" from a job title dropdown, then verifying the selection using soft assertions approach.

Starting URL: https://practice.cydeo.com/registration_form

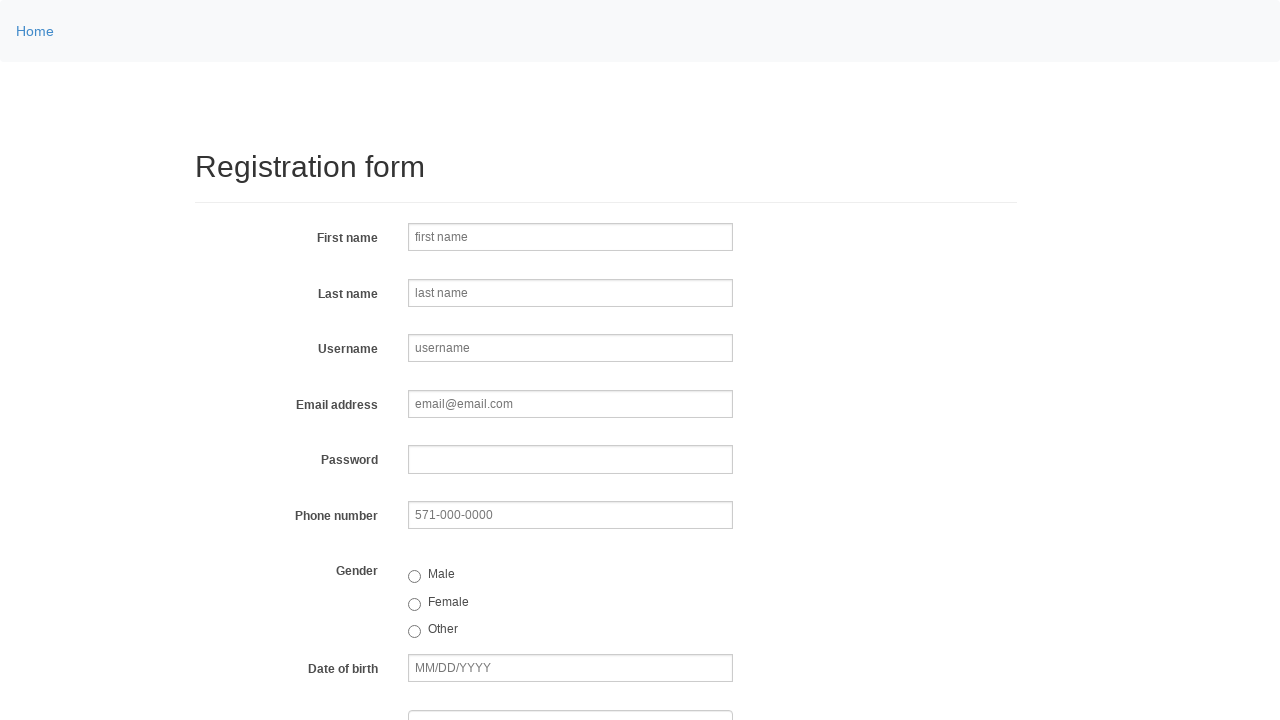

Verified page title matches 'Registration Form'
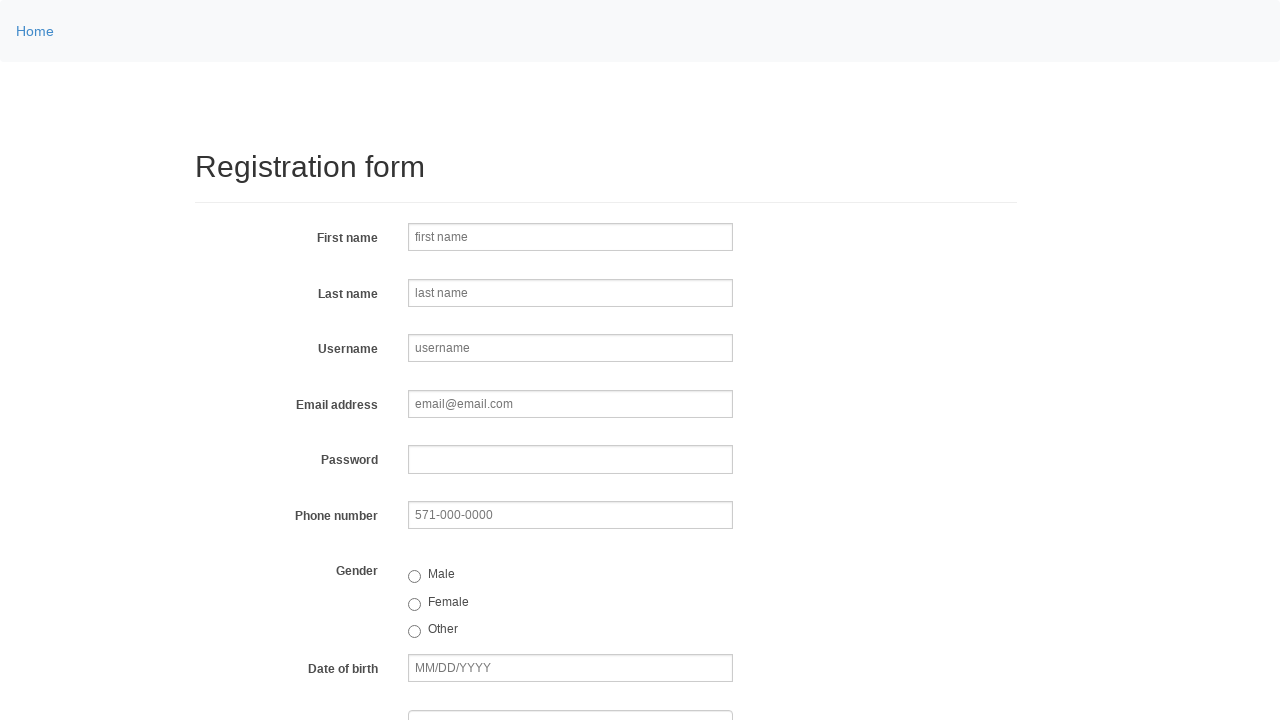

Selected 'SDET' from job title dropdown at index 4 on select[name='job_title']
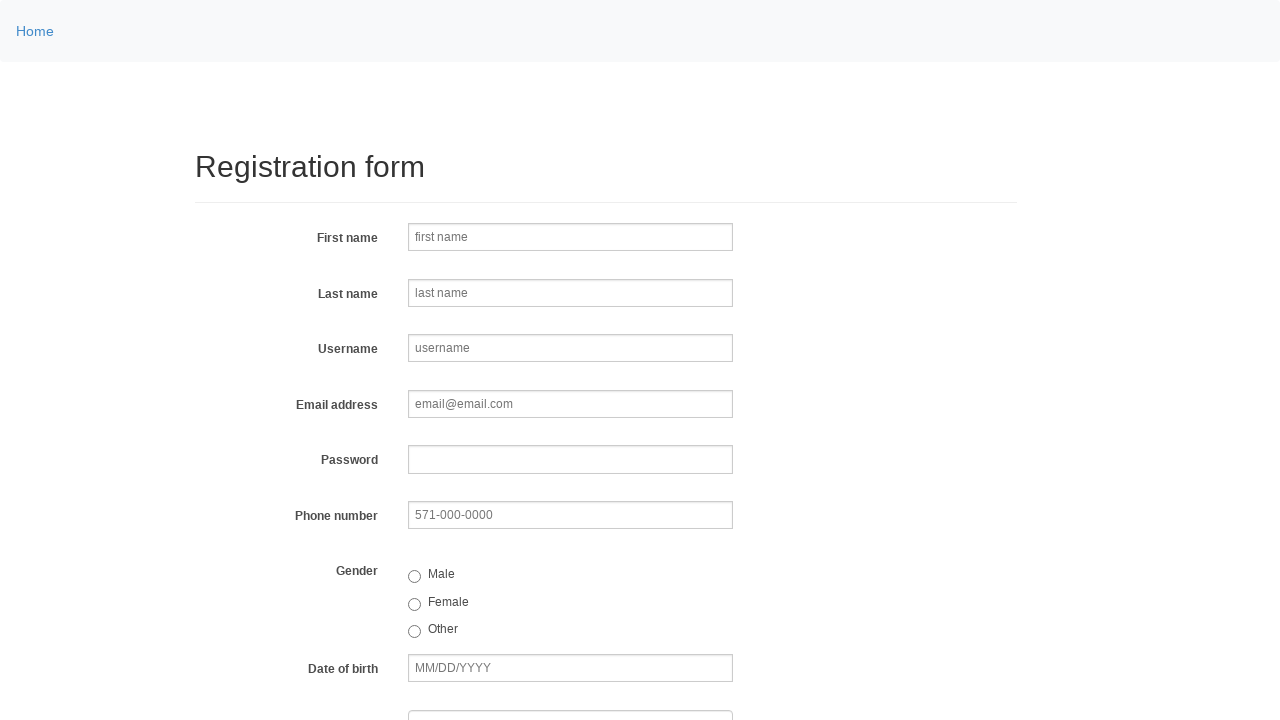

Retrieved selected job title text from dropdown
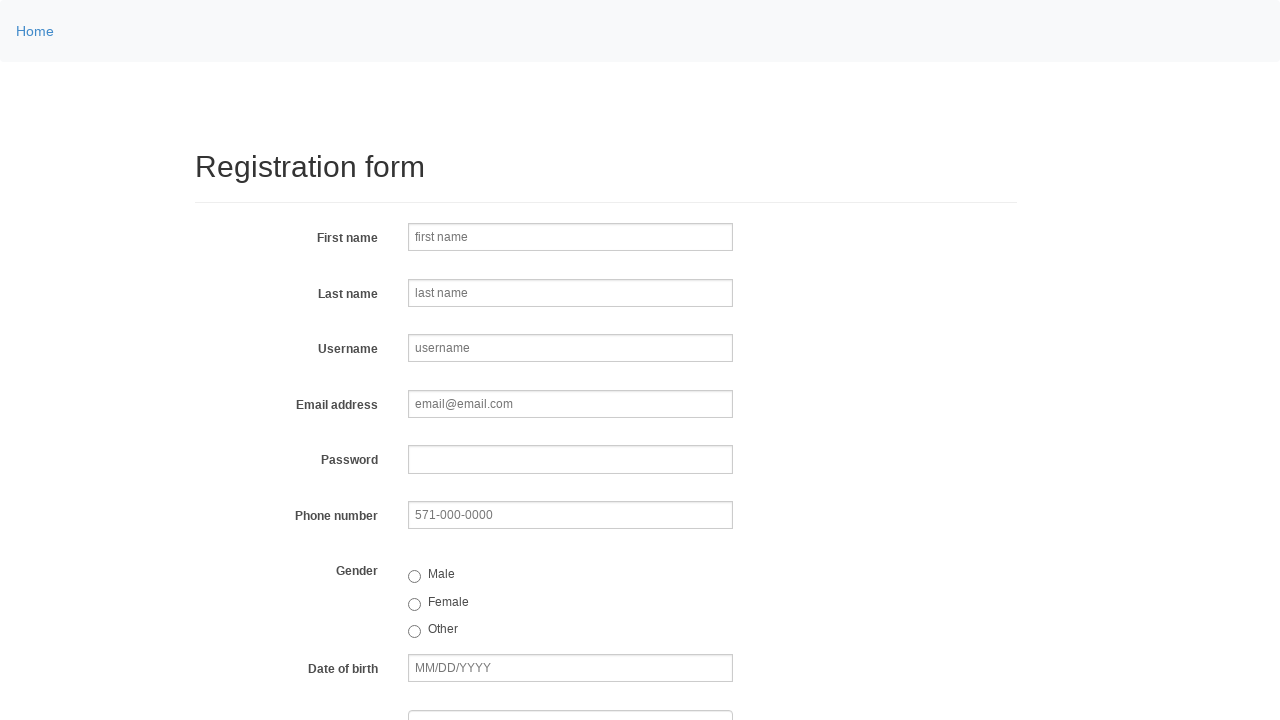

Verified selected option matches 'SDET'
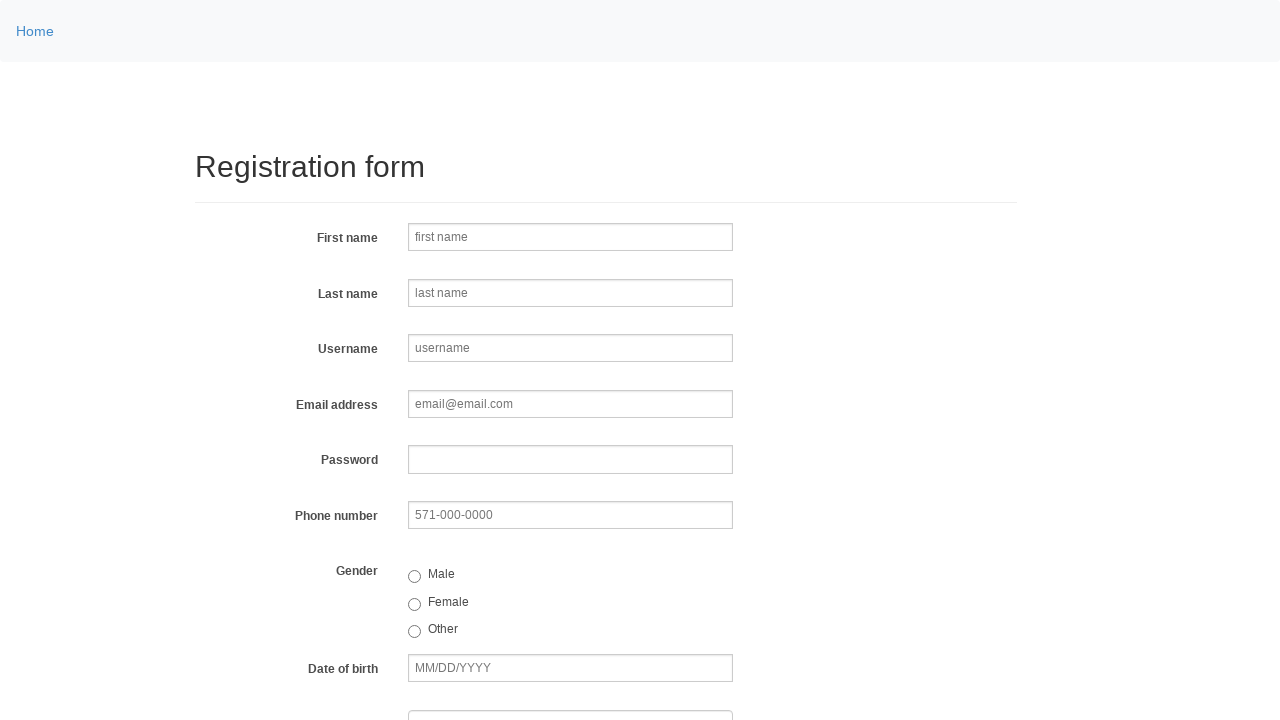

Asserted that page title verification passed
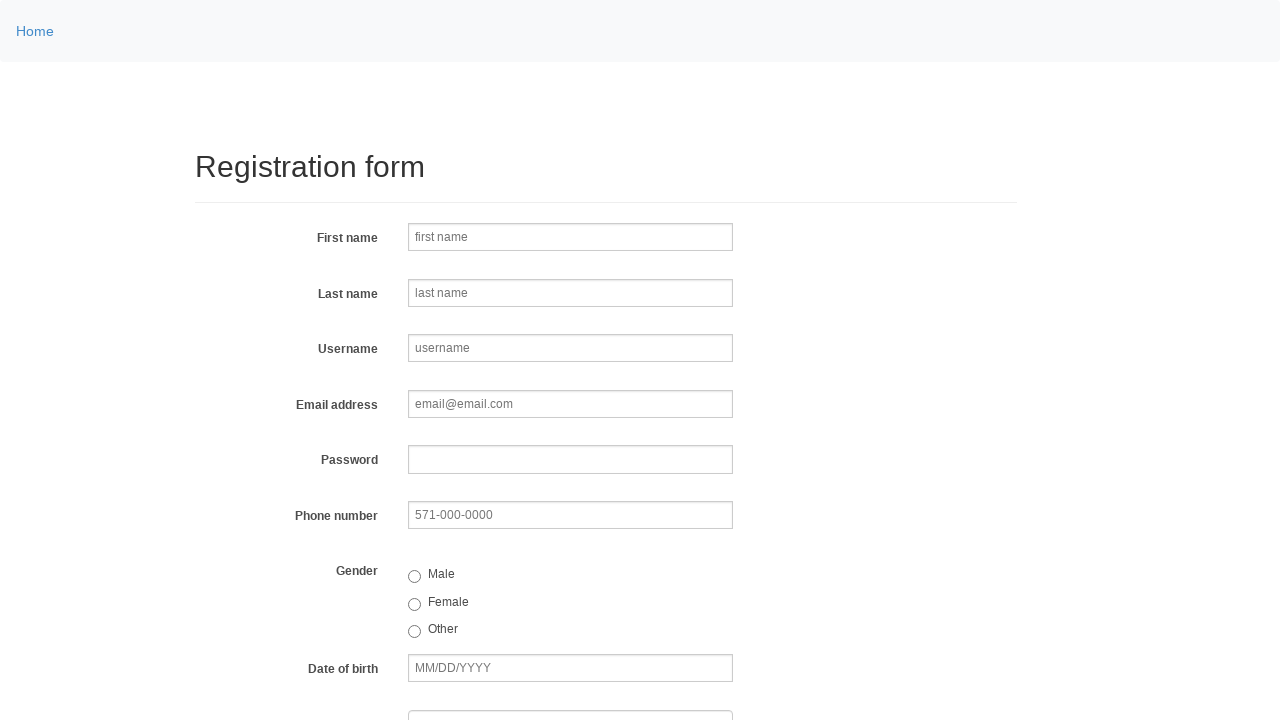

Asserted that job title selection verification passed
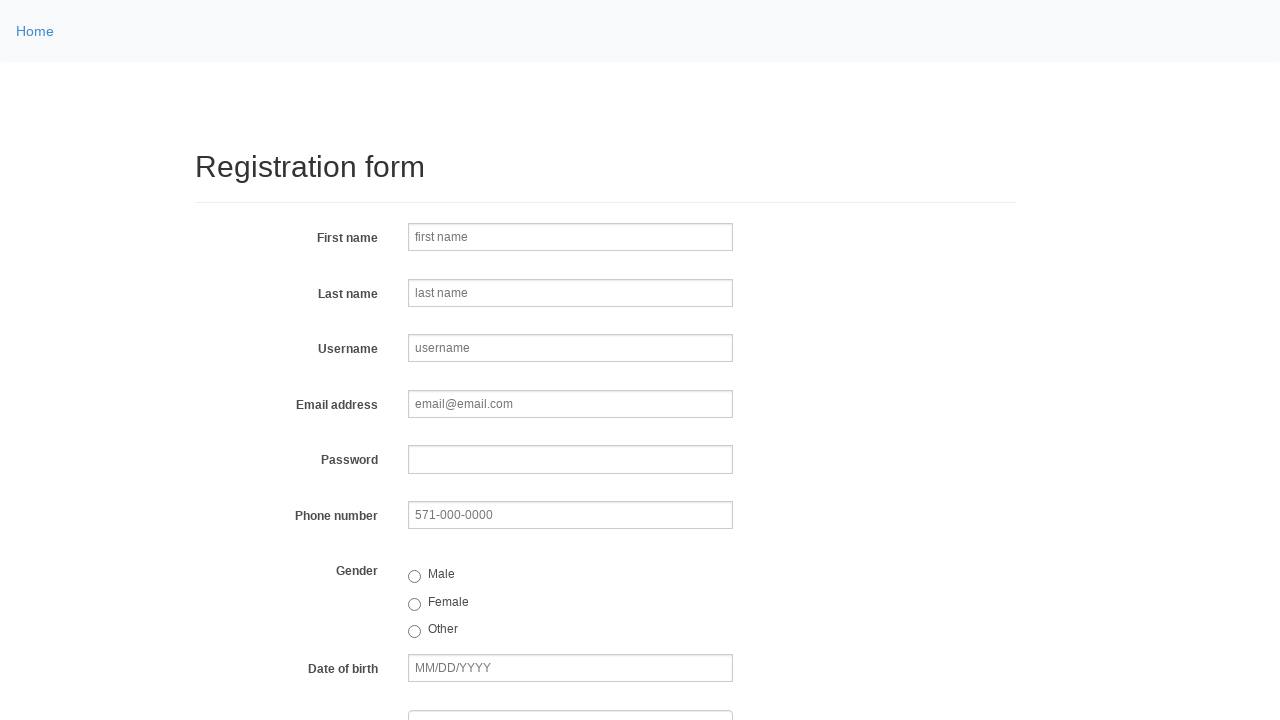

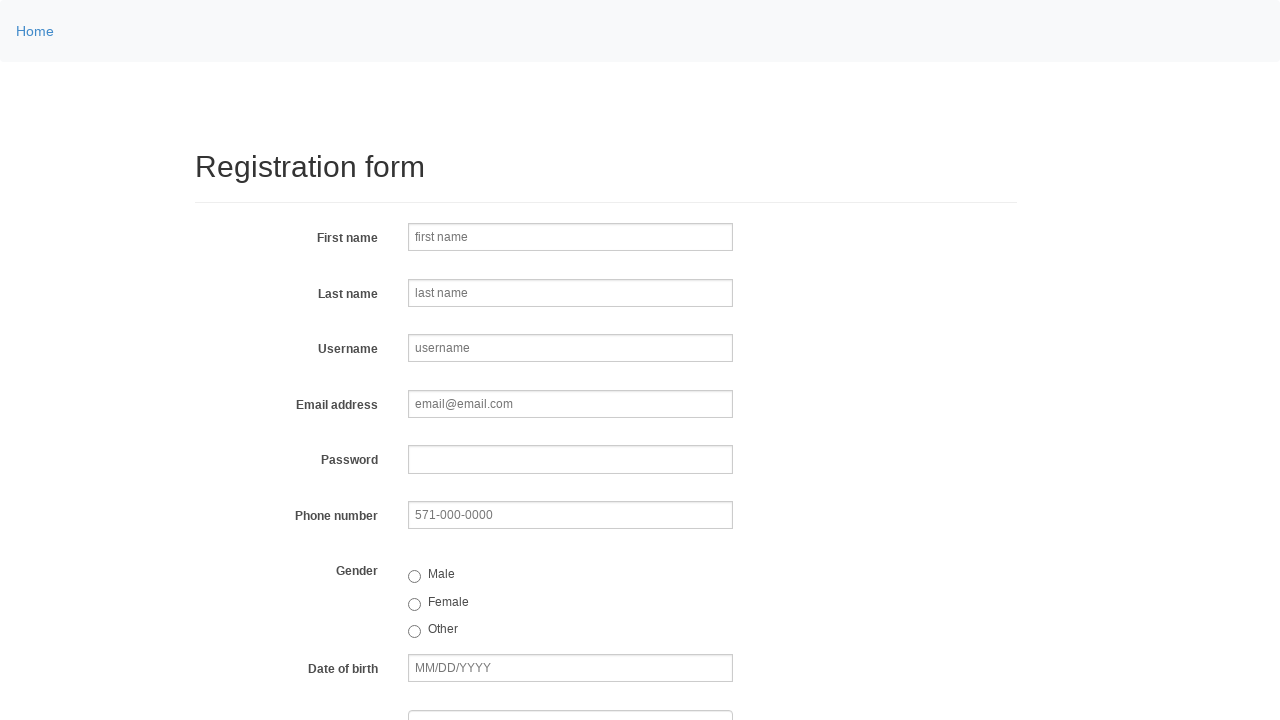